Navigates to the Internet Heroku app and clicks on the Broken Images link to access the broken images test page

Starting URL: https://the-internet.herokuapp.com/

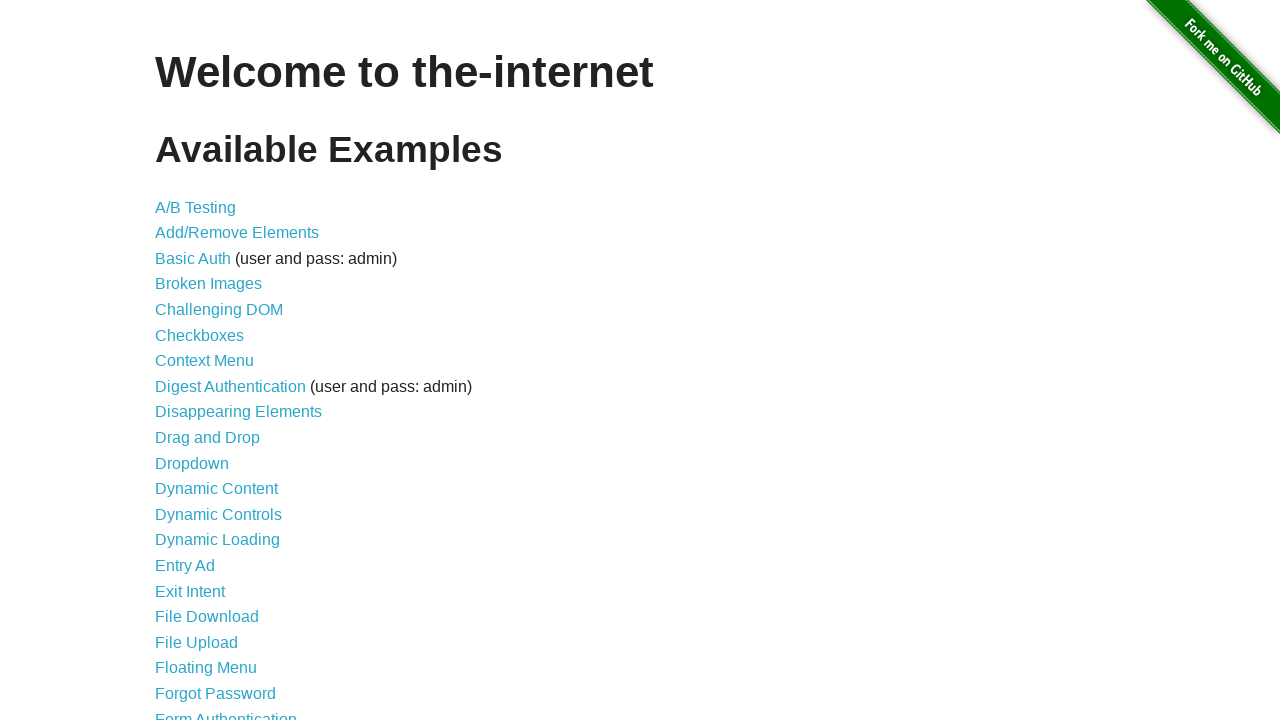

Navigated to the Internet Heroku app home page
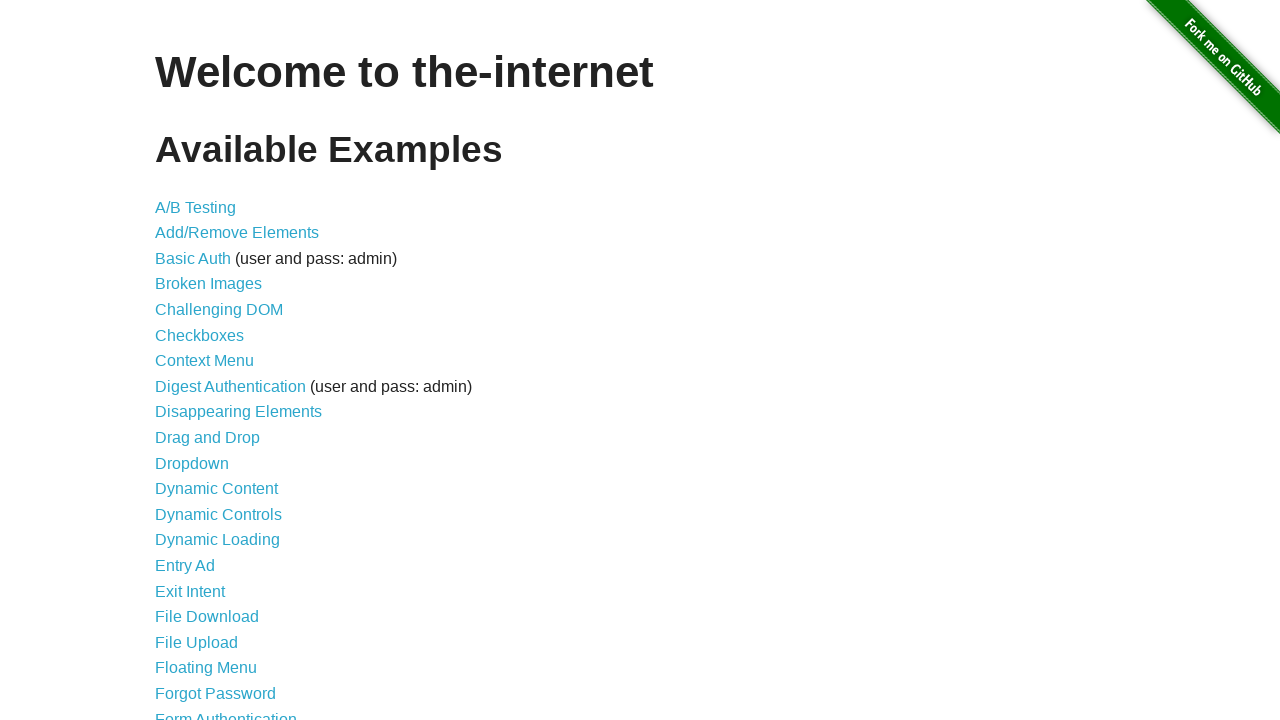

Clicked on the Broken Images link at (208, 284) on text='Broken Images'
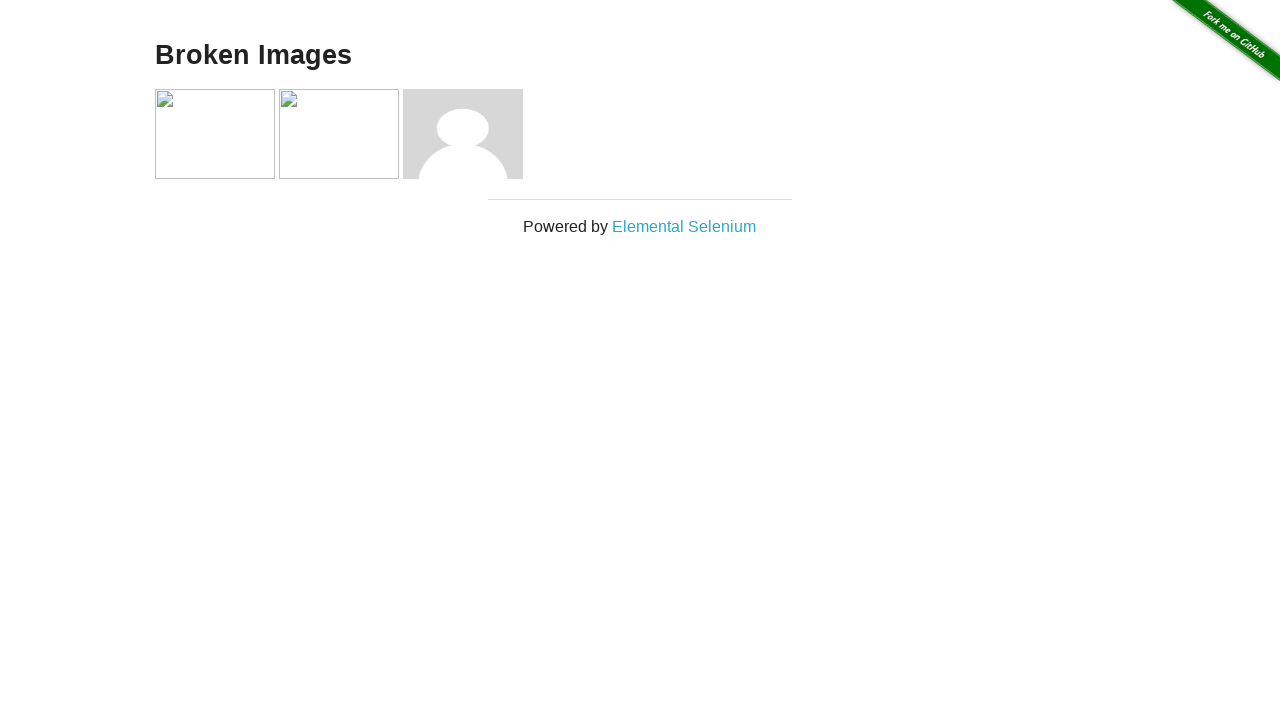

Waited for images to load on the broken images page
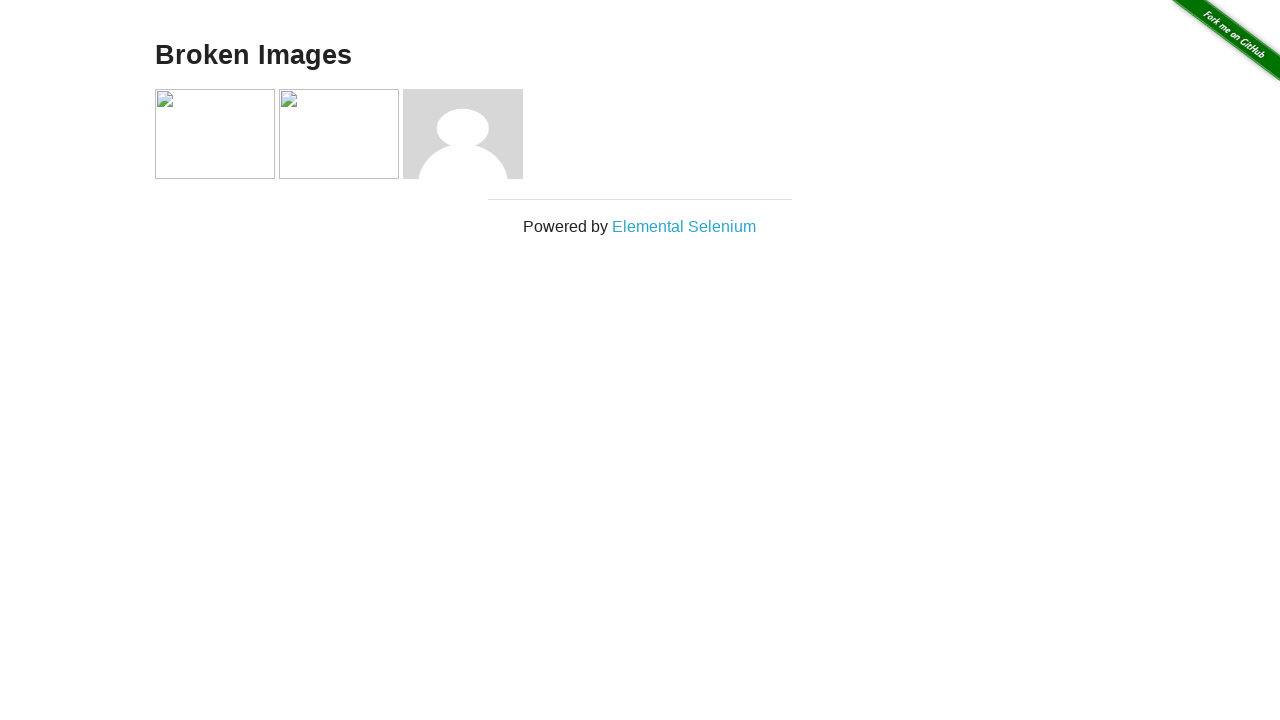

Verified we're on the broken images page by checking URL
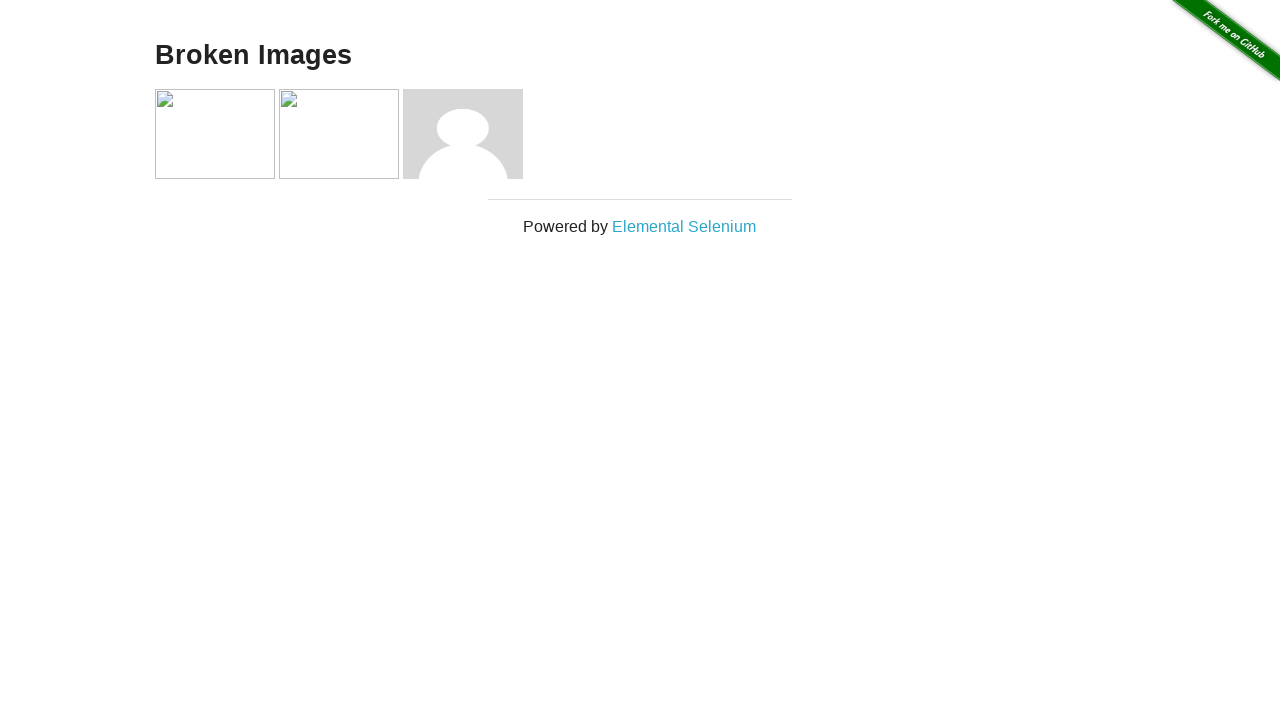

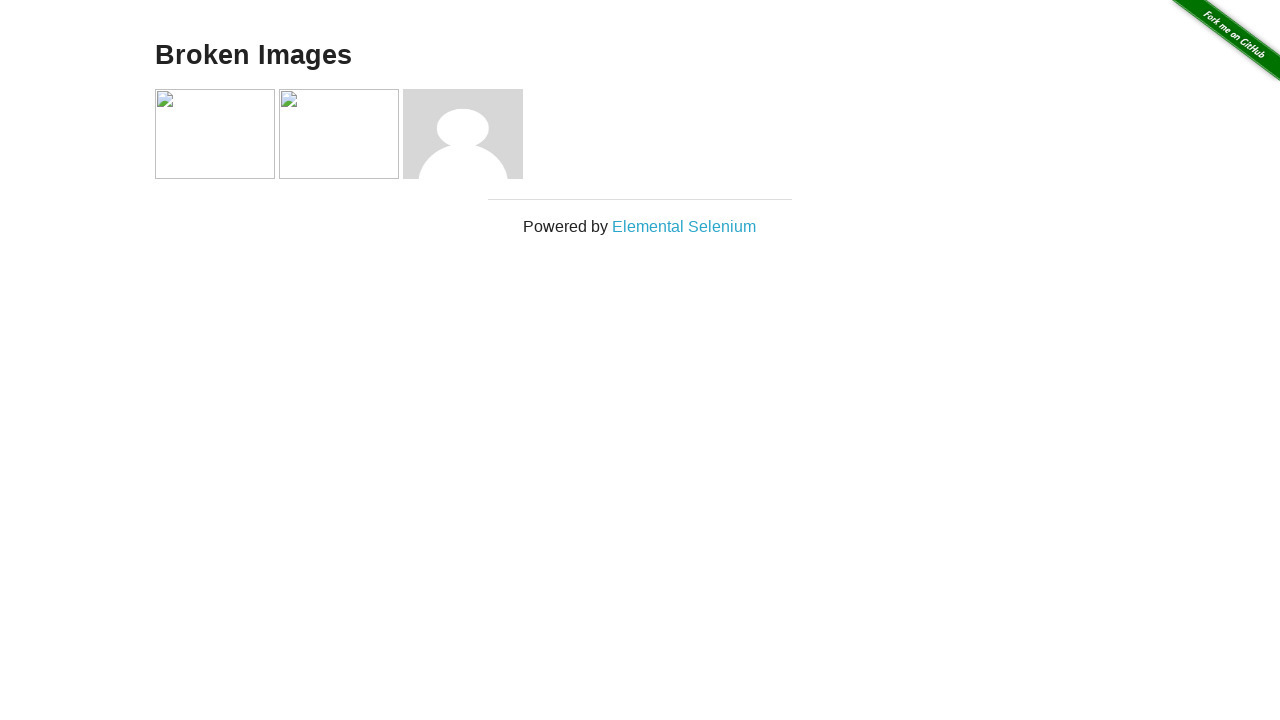